Verifies that the "Get Started" button on WebdriverIO homepage is clickable

Starting URL: https://webdriver.io/

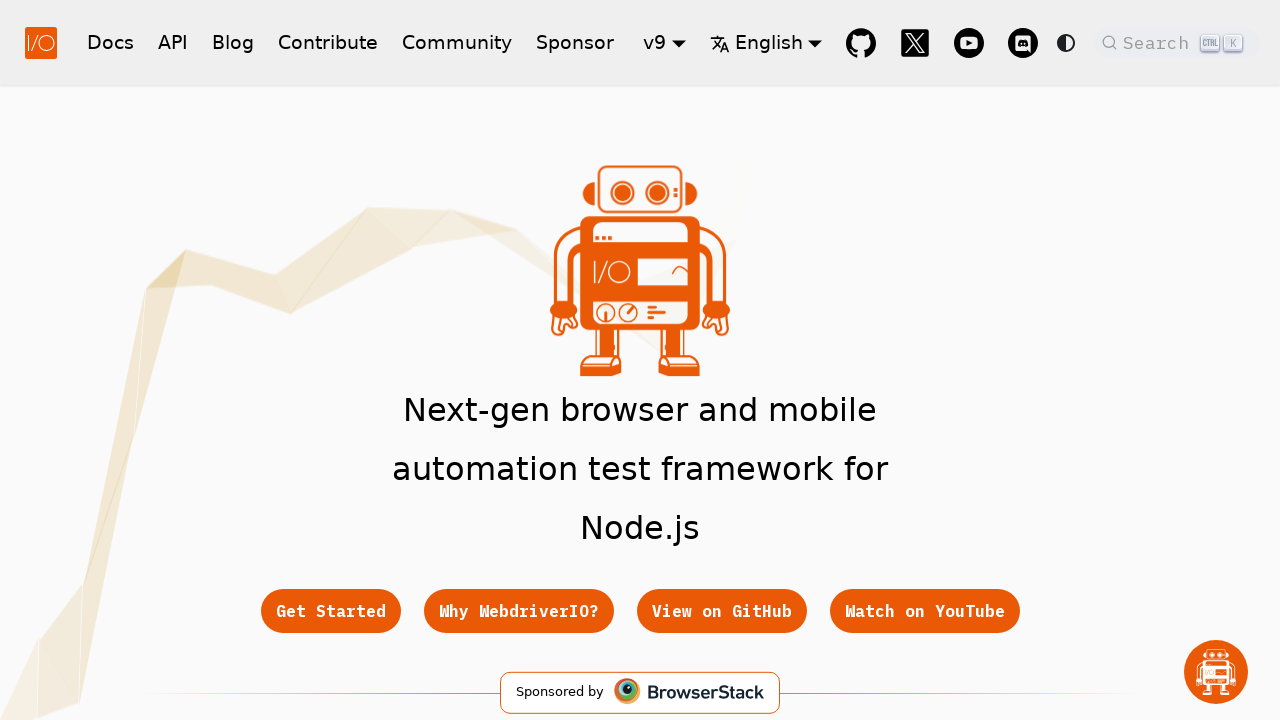

Located the 'Get Started' button on WebdriverIO homepage
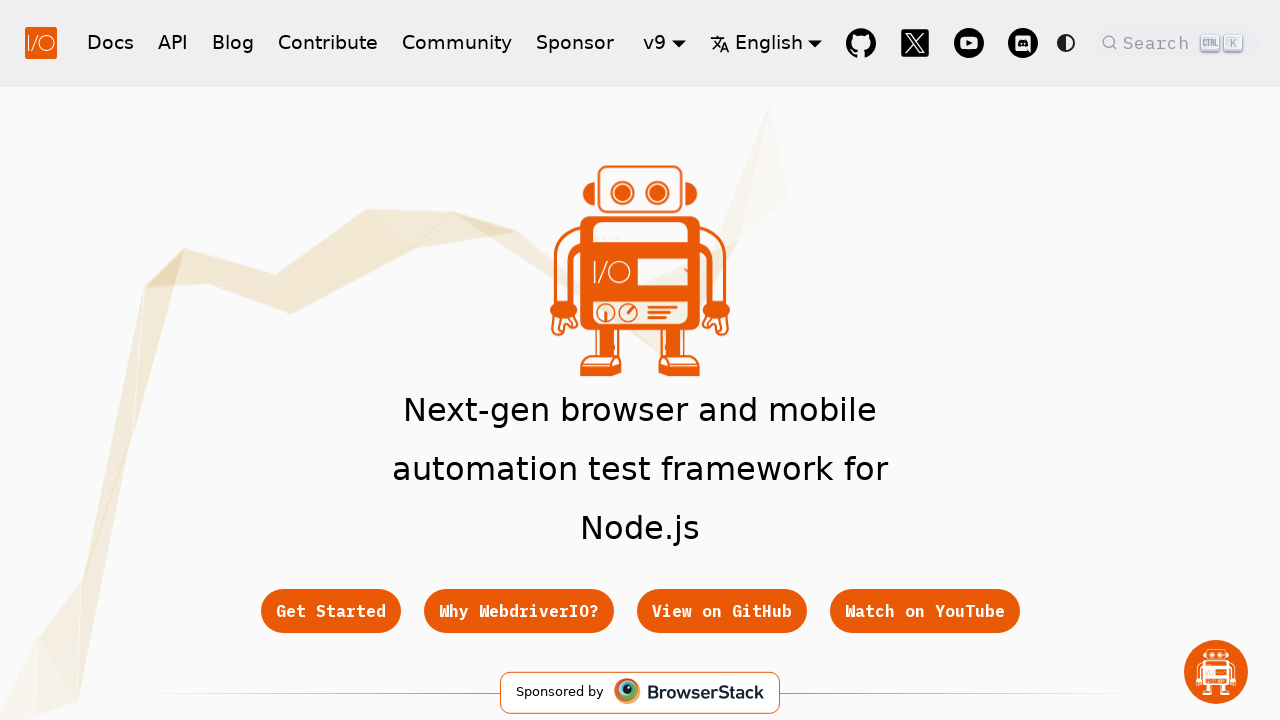

Checked if 'Get Started' button is visible
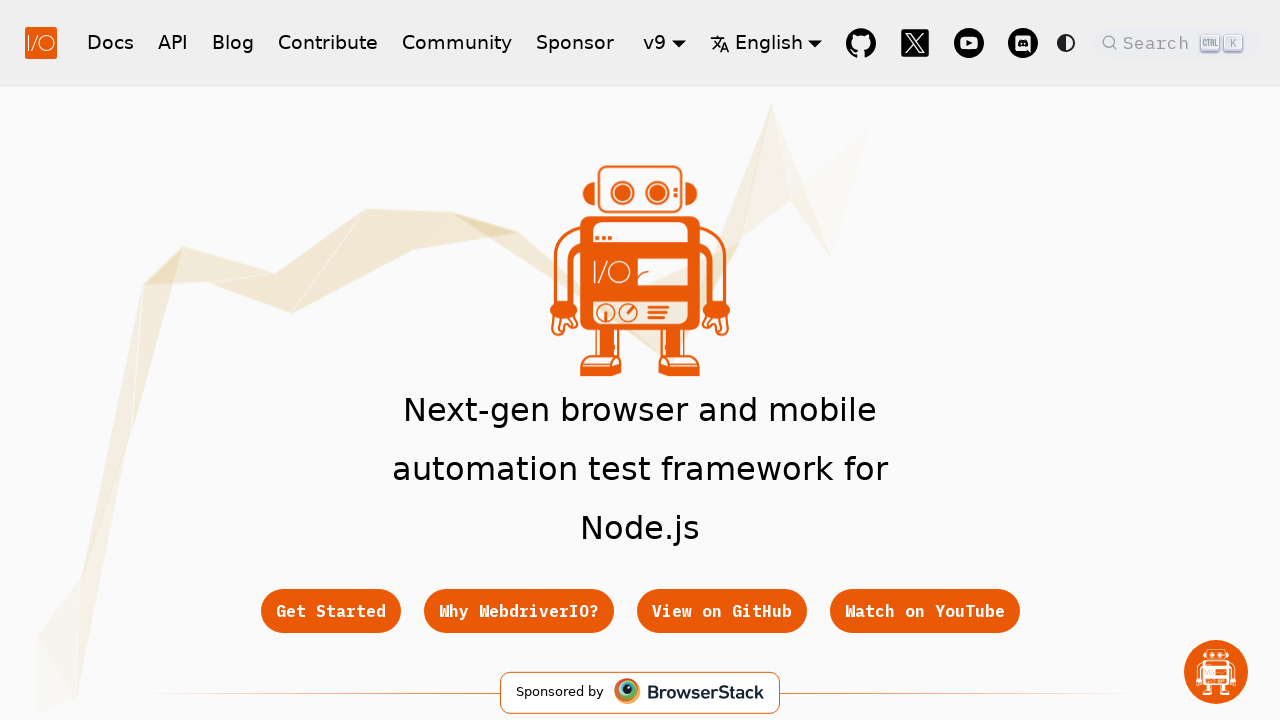

Checked if 'Get Started' button is enabled
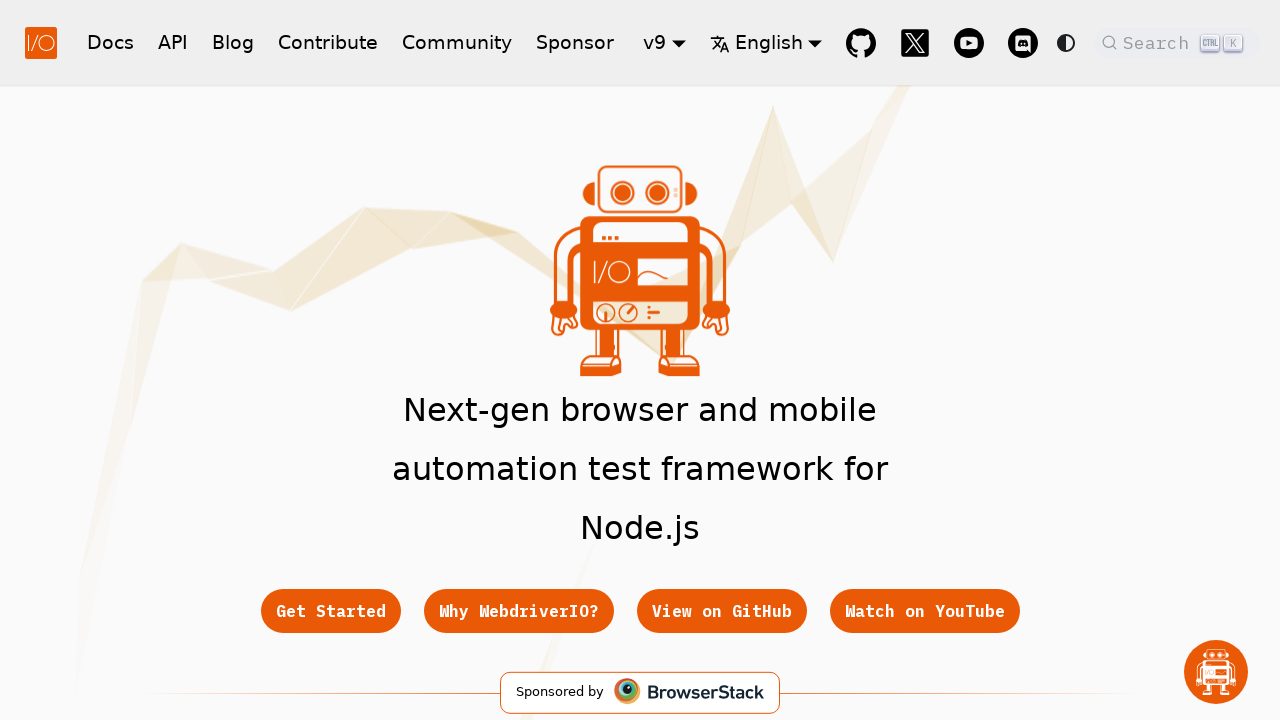

Verified button clickability: True
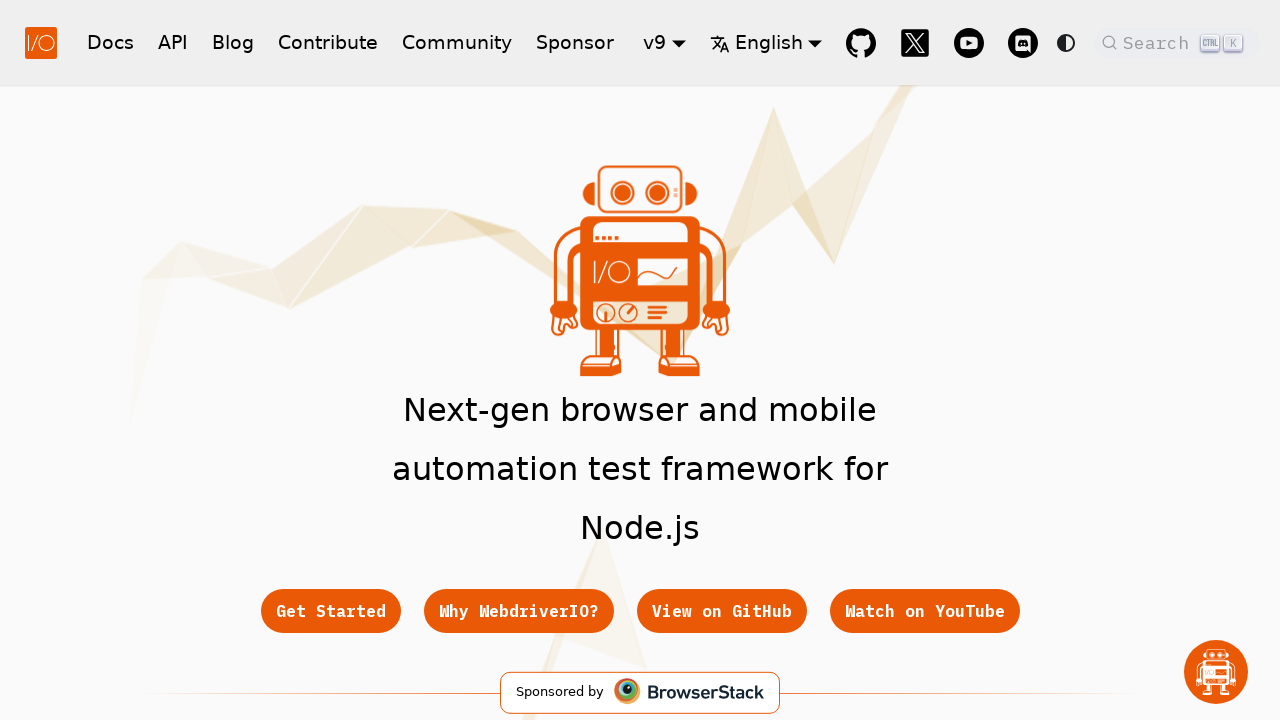

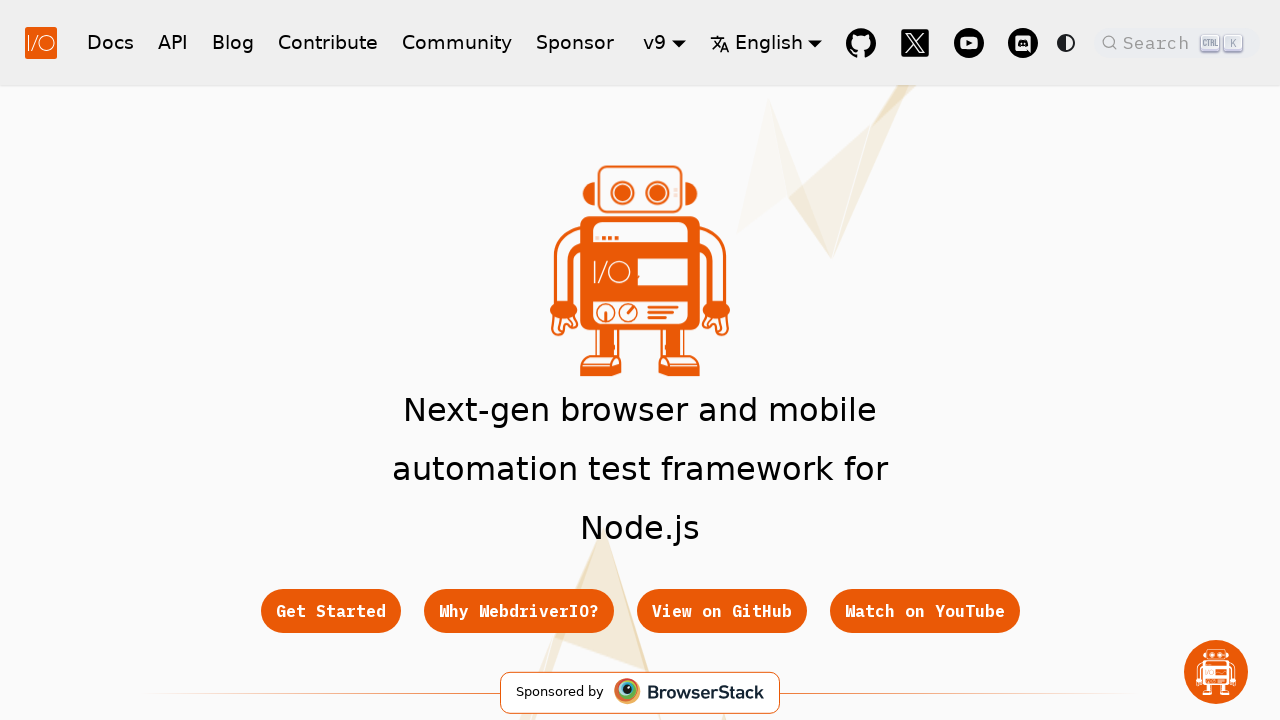